Navigates to Holland and Barrett homepage and verifies that navigation links are present on the page

Starting URL: https://www.hollandandbarrett.com/

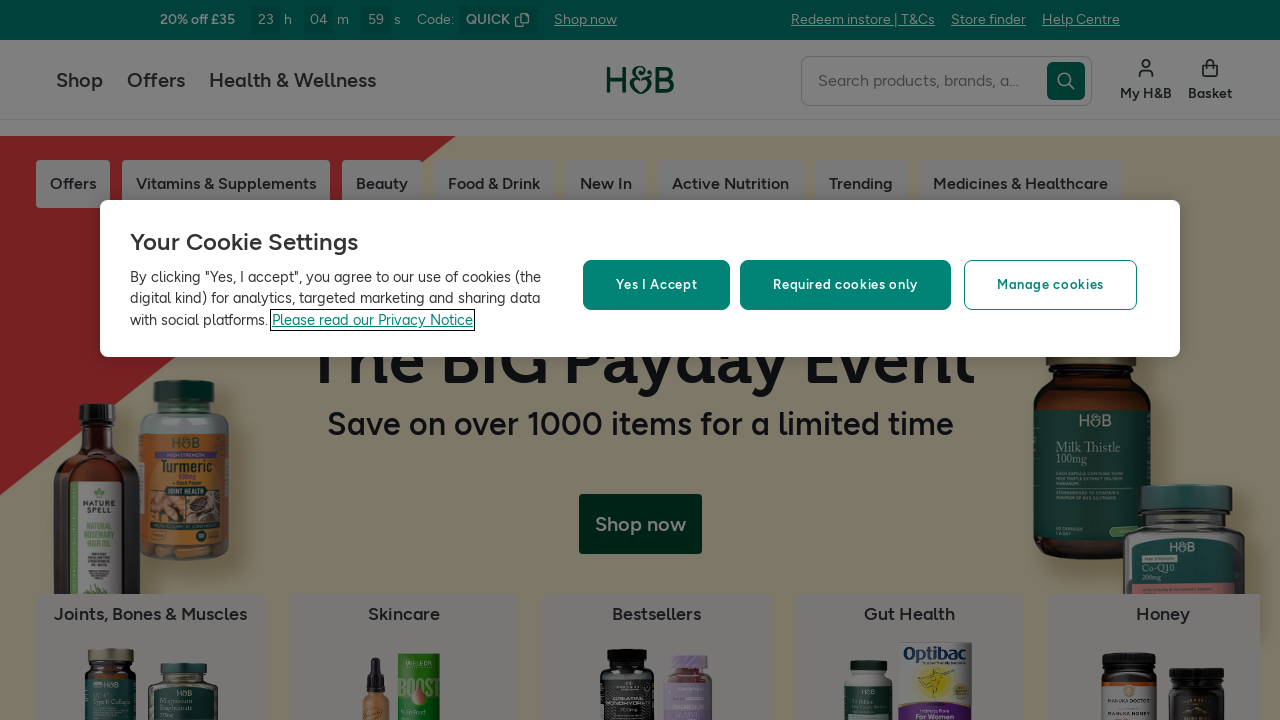

Waited for navigation links to load on Holland and Barrett homepage
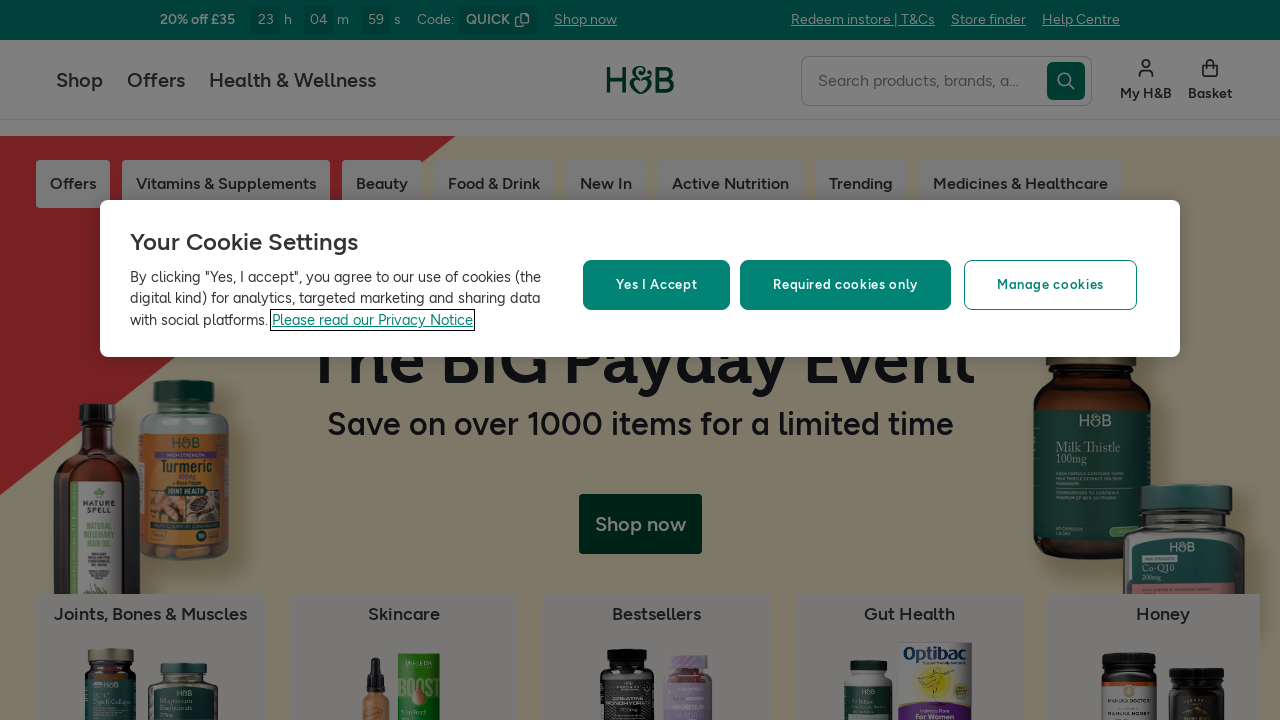

Located all navigation links on the page
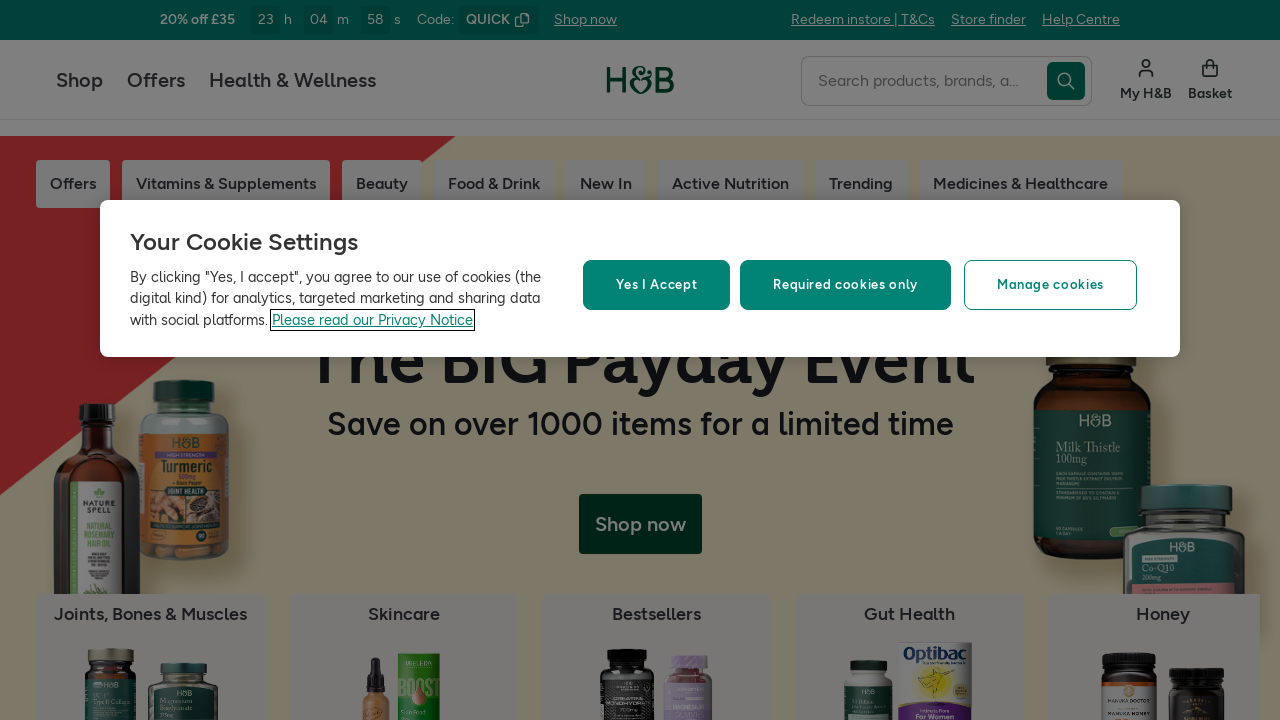

Verified that navigation links are present on the page
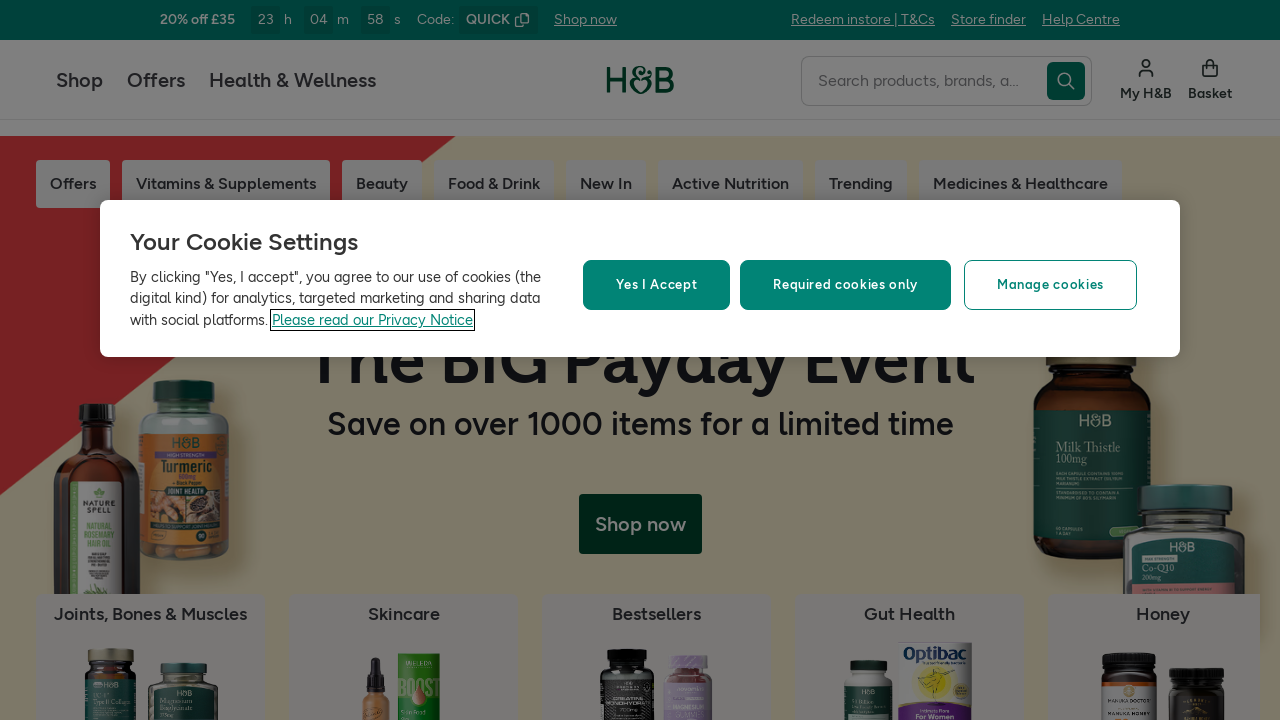

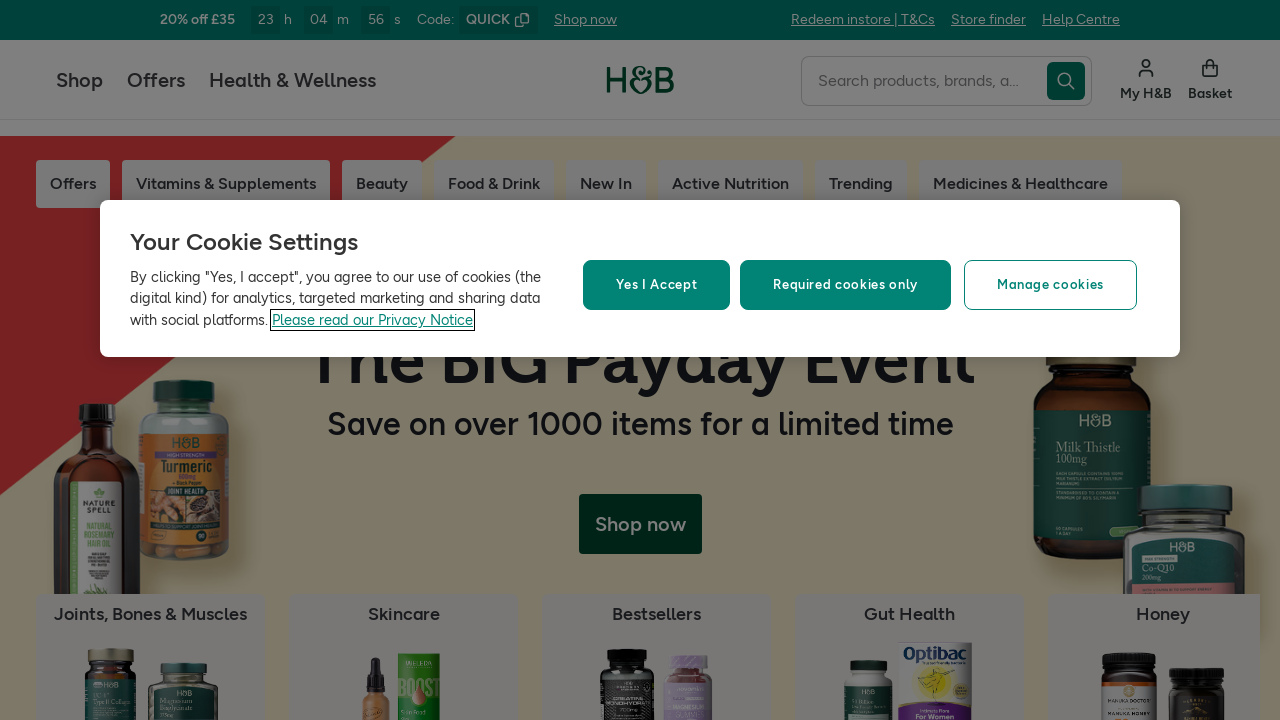